Tests login with locked out user credentials

Starting URL: https://www.saucedemo.com/

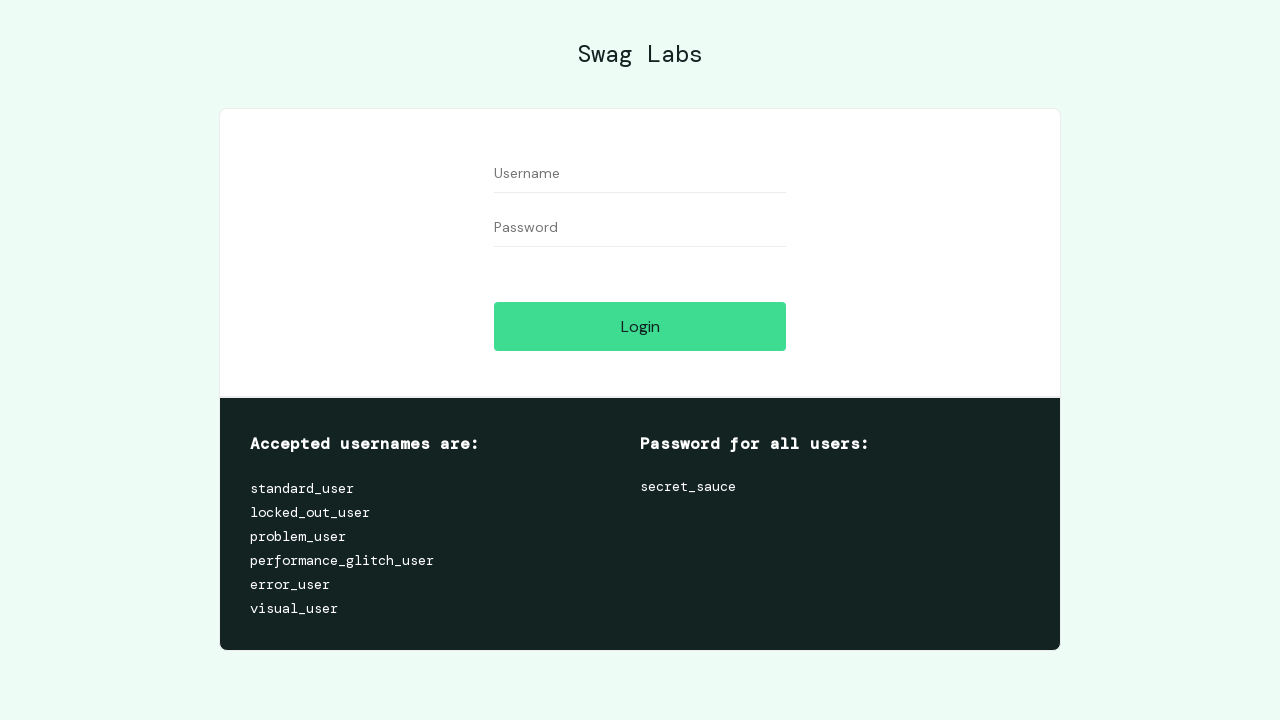

Clicked login button at (640, 326) on #login-button
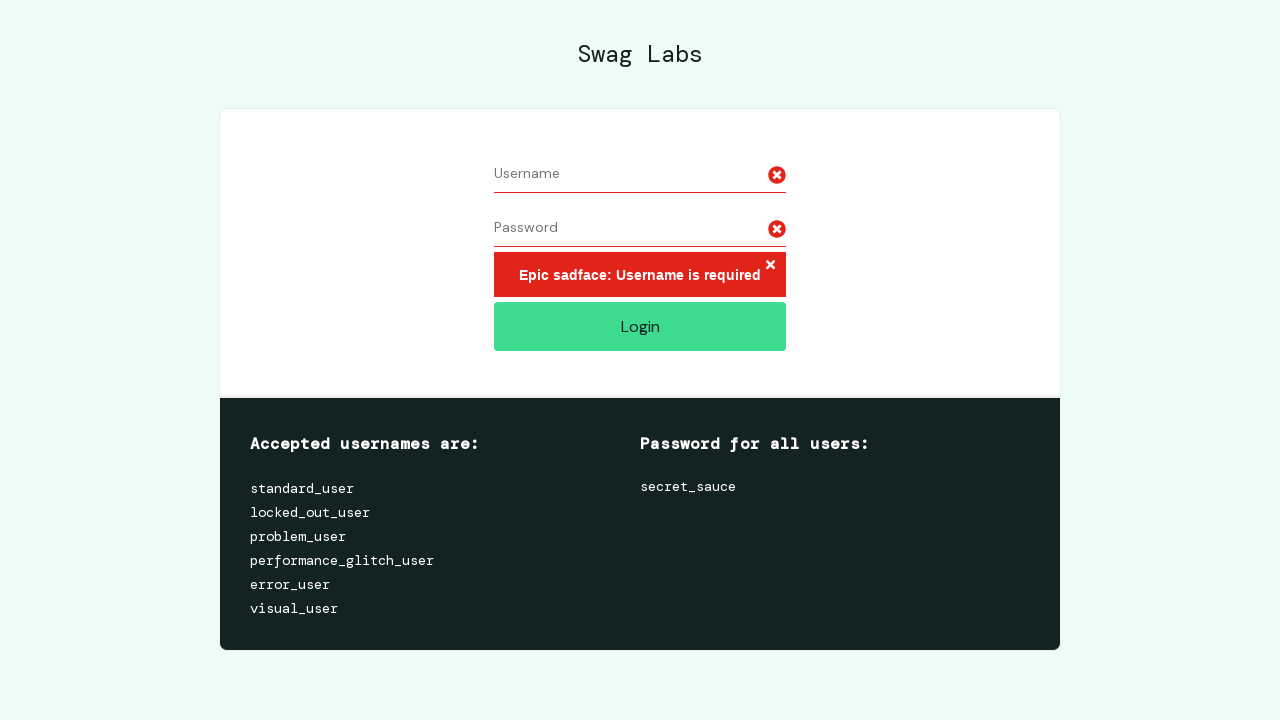

Filled username field with locked_out_user on #user-name
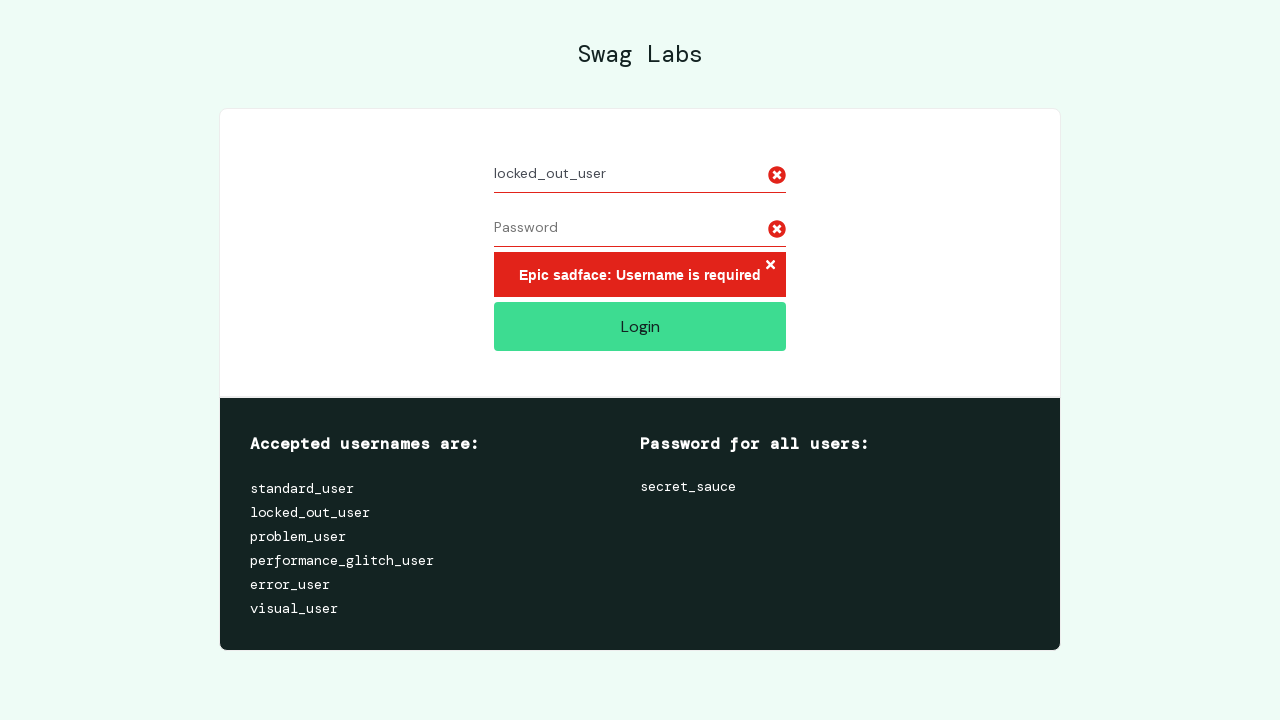

Filled password field with secret_sauce on #password
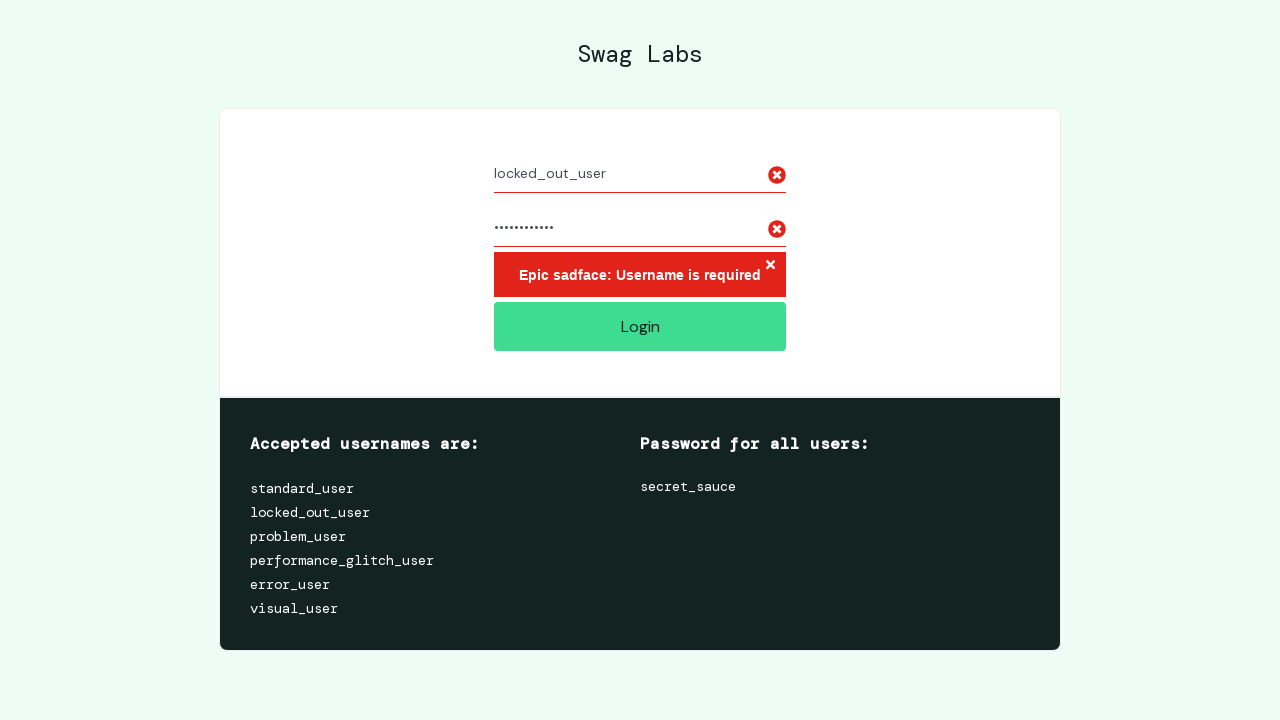

Waited for error message to appear - locked out user credentials rejected
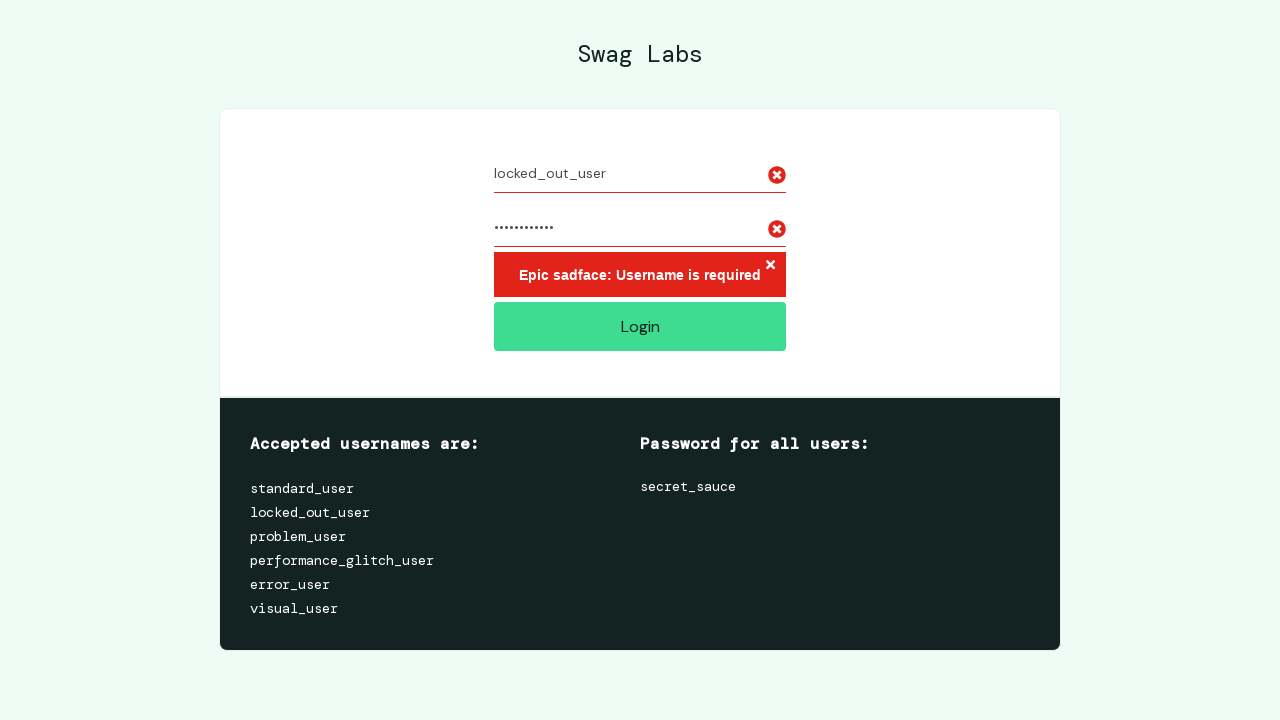

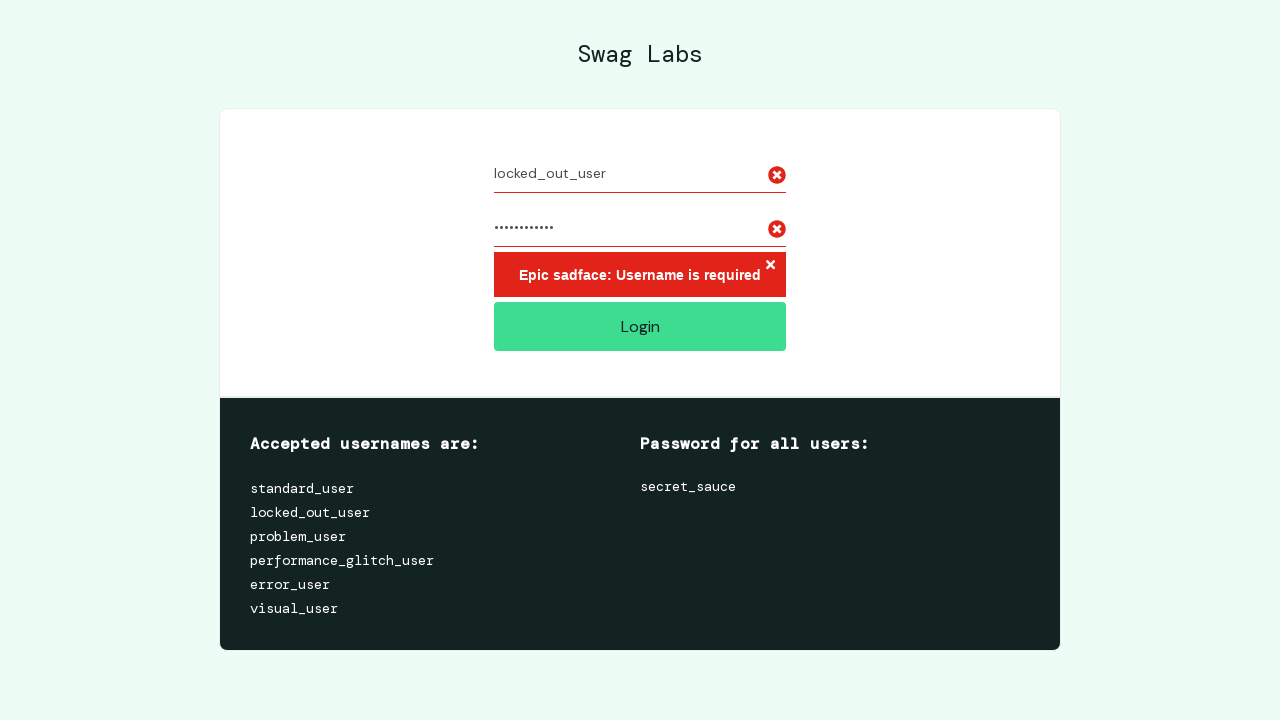